Tests dynamic content loading by clicking a remove button and waiting for the completion message to appear

Starting URL: https://the-internet.herokuapp.com/dynamic_controls

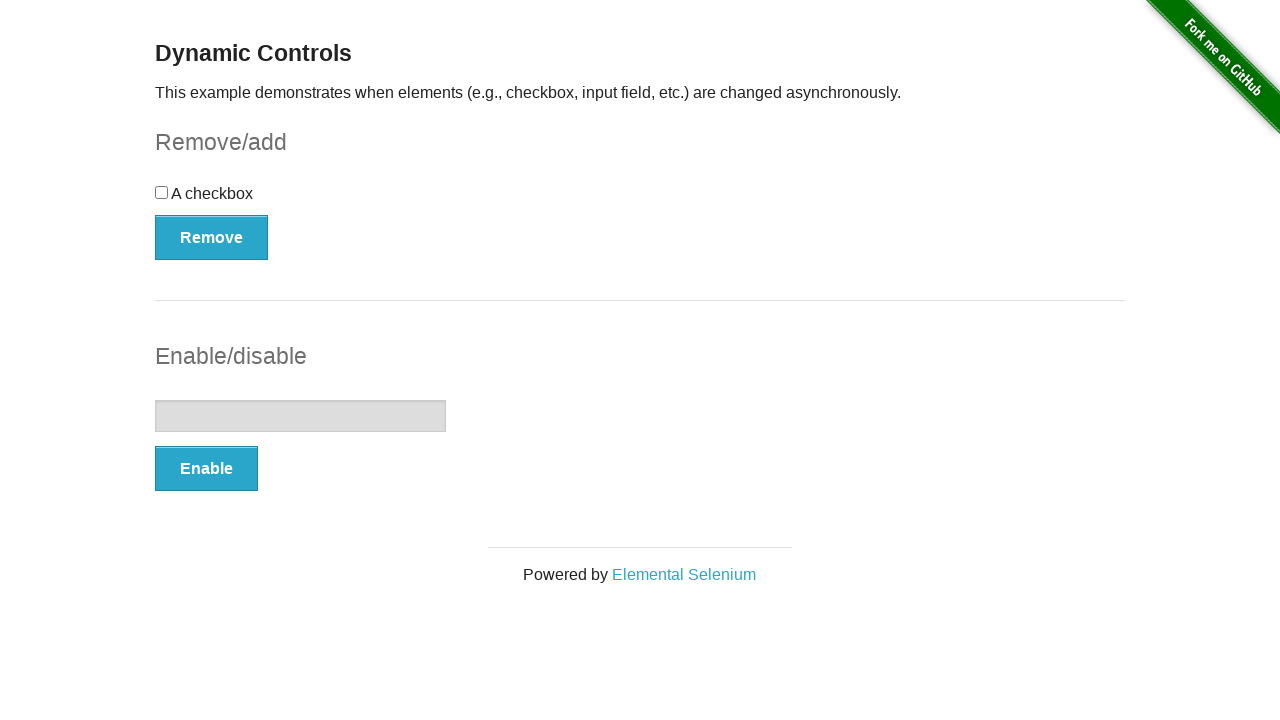

Clicked the Remove button at (212, 237) on button:text('Remove')
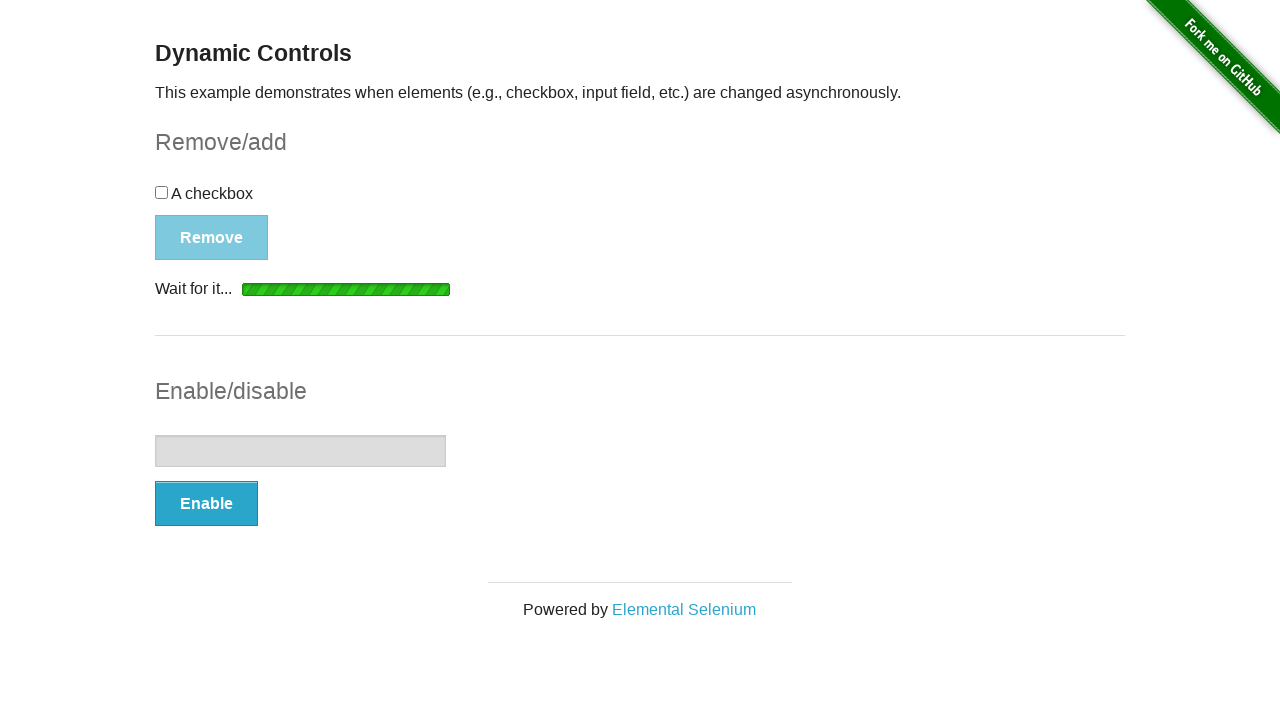

Waiting for loading indicator to disappear
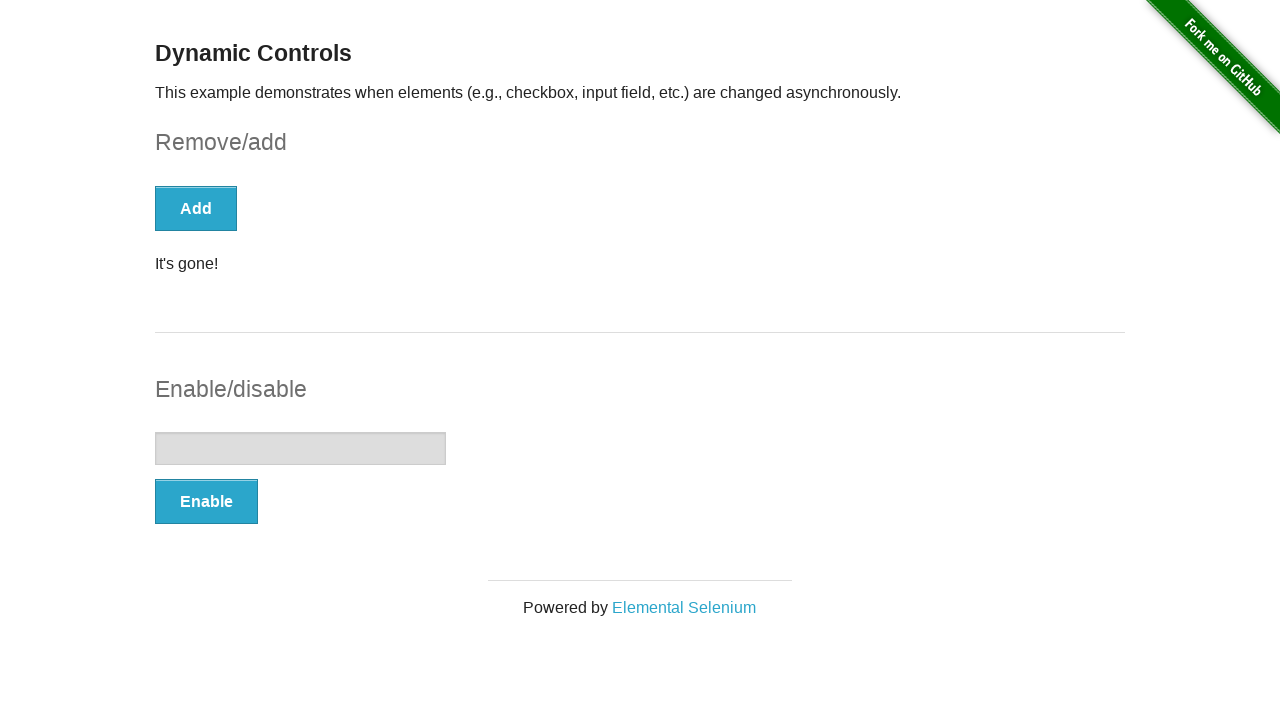

Completion message appeared
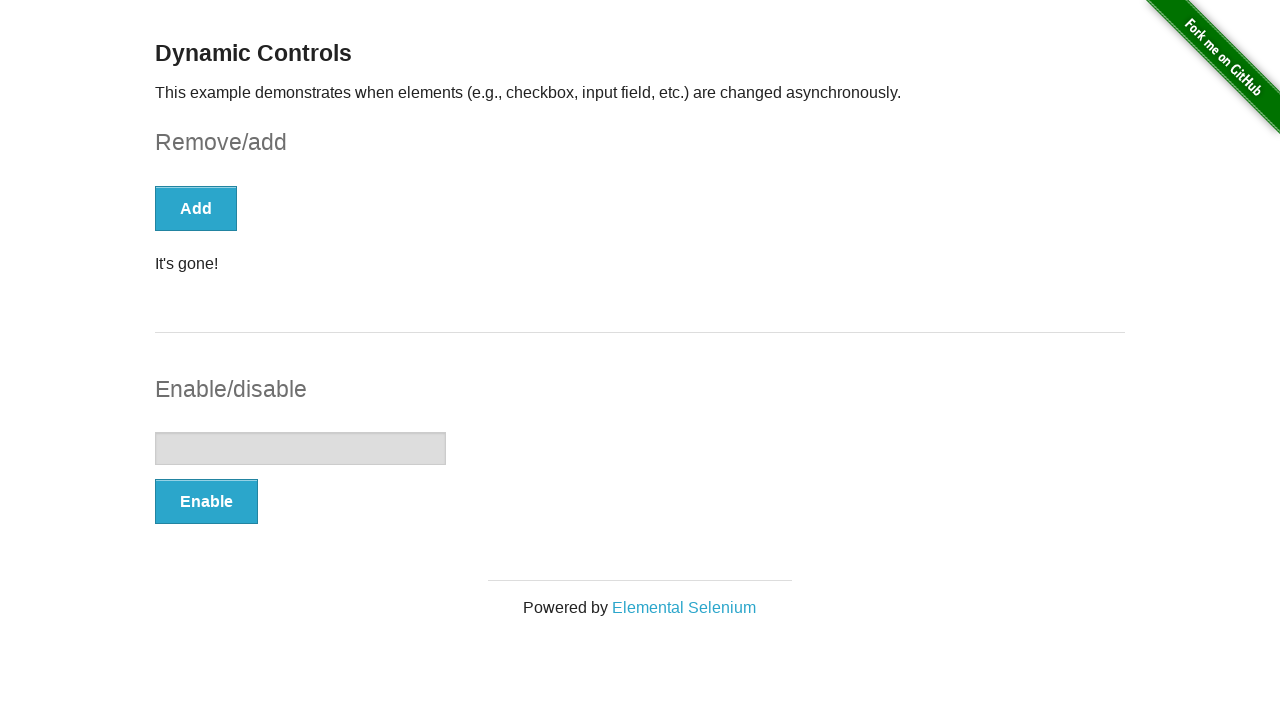

Located message element
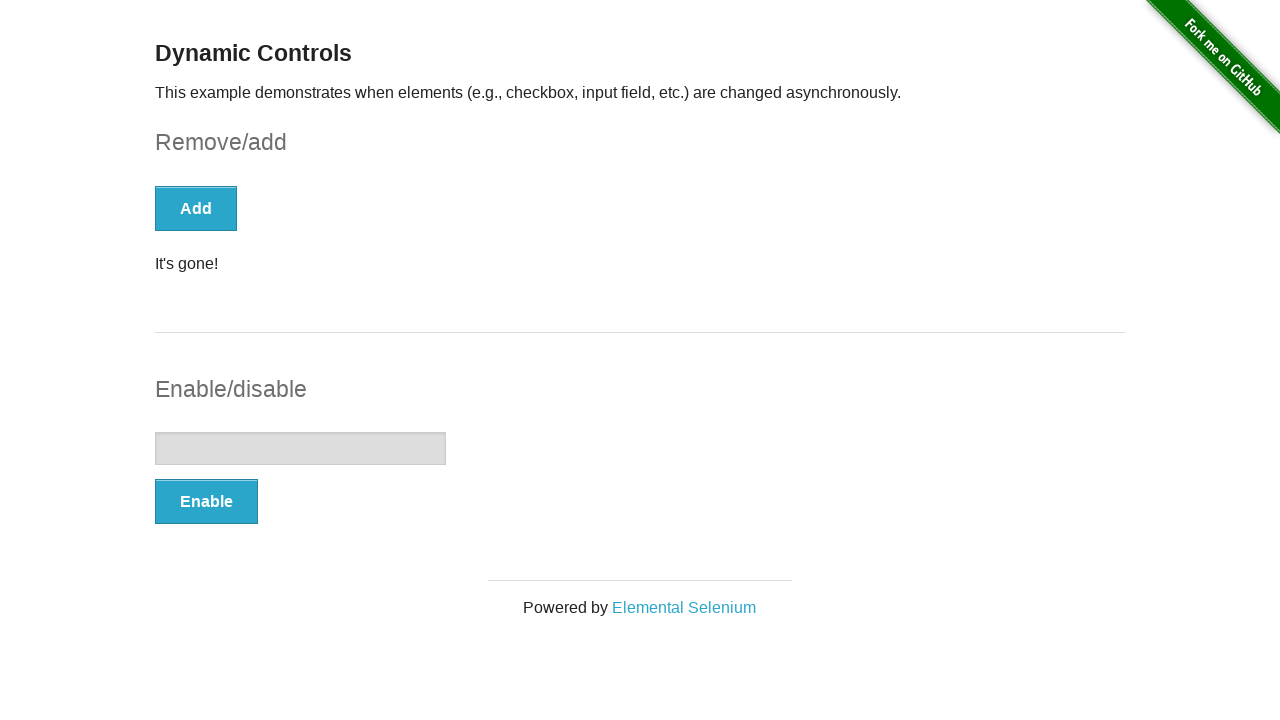

Retrieved and printed message text content
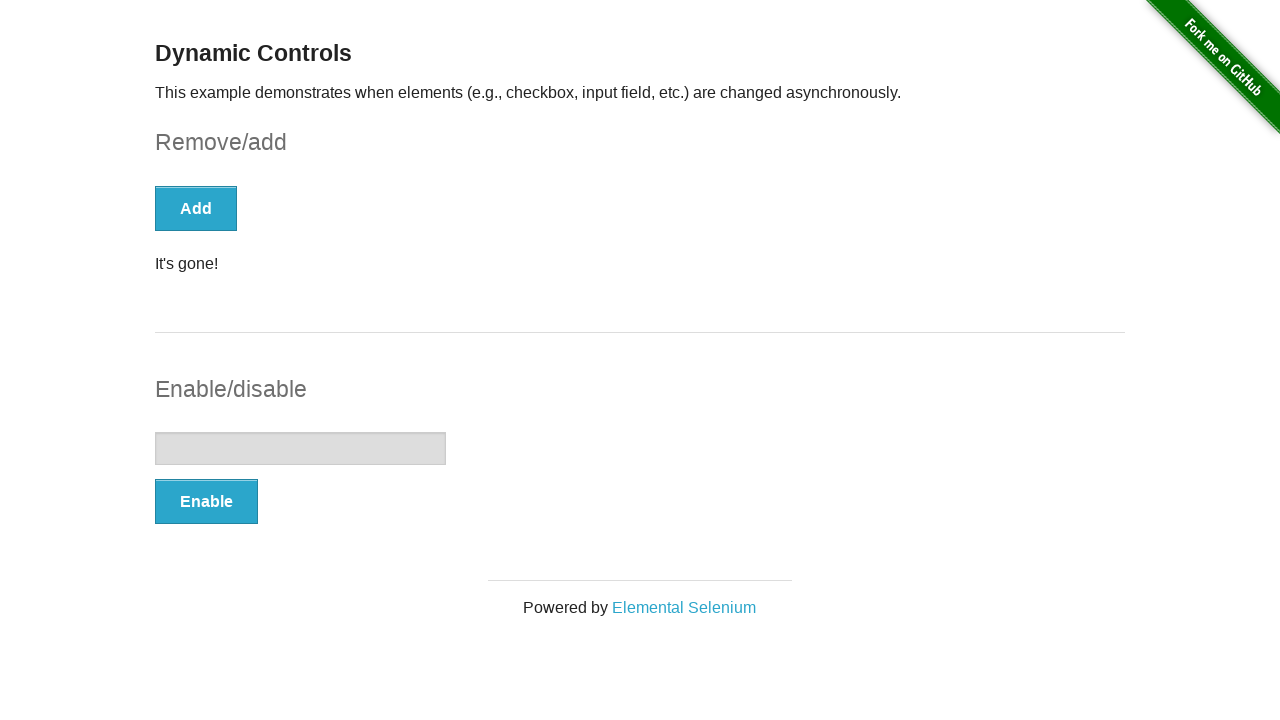

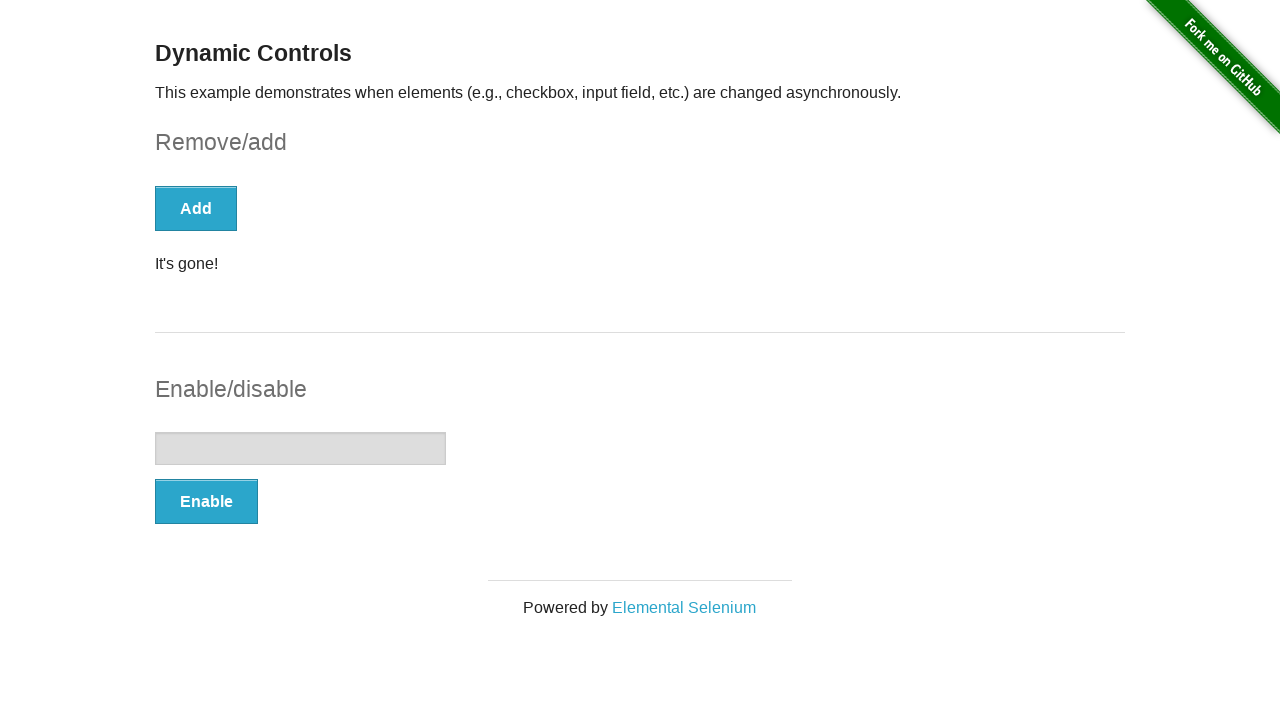